Tests that the sign-in link on the Rediff homepage is clickable by navigating to the site and clicking the sign-in link element.

Starting URL: http://rediff.com

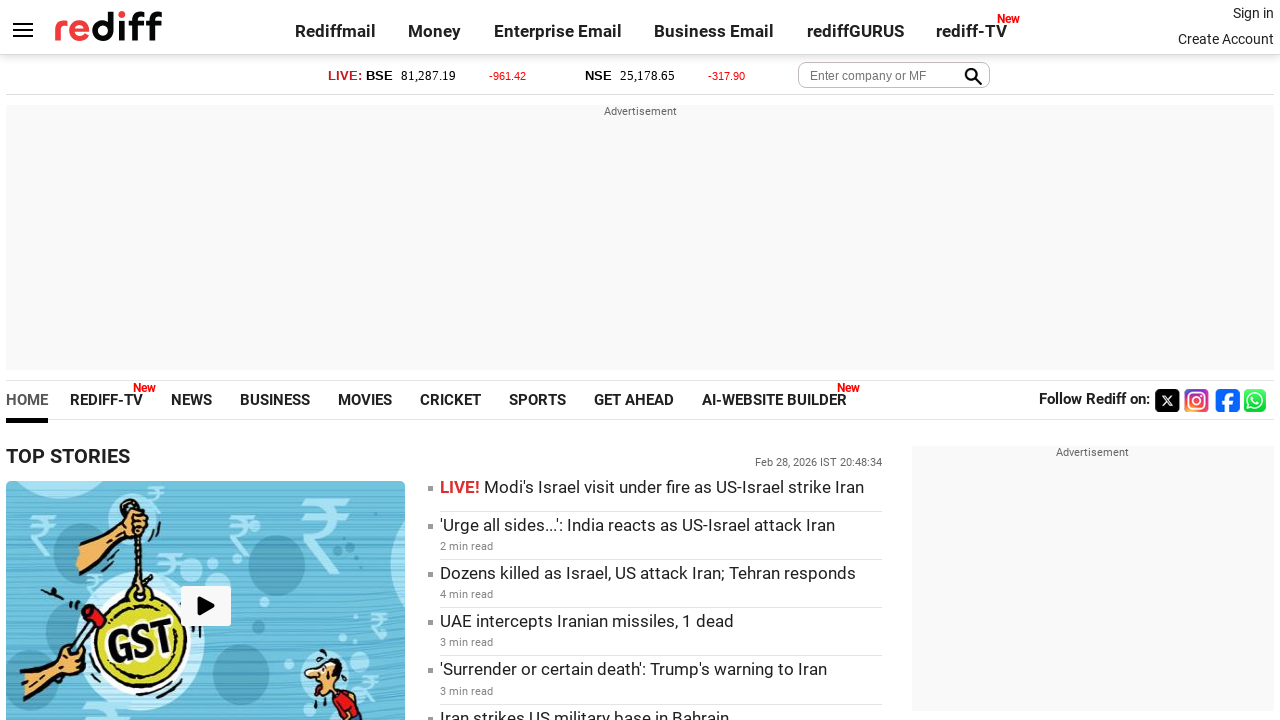

Navigated to Rediff homepage
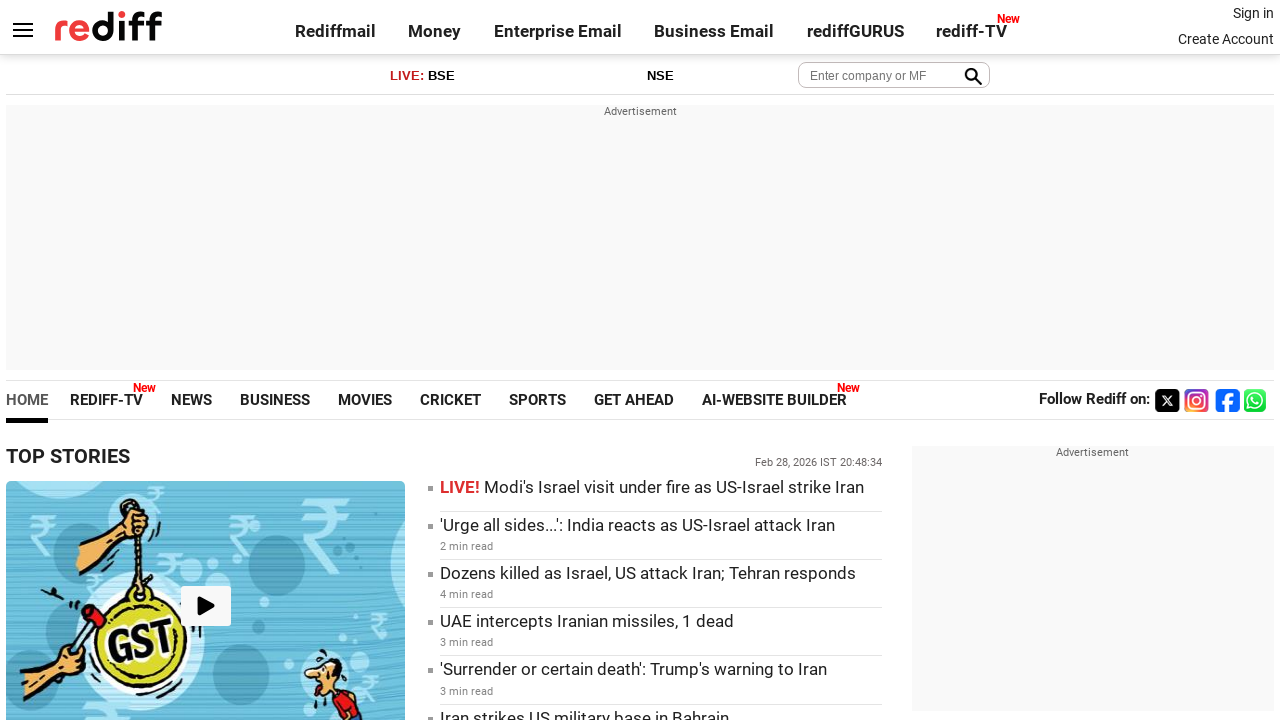

Clicked sign-in link on Rediff homepage at (1253, 13) on xpath=//*[@id='signin_info']/a[1]
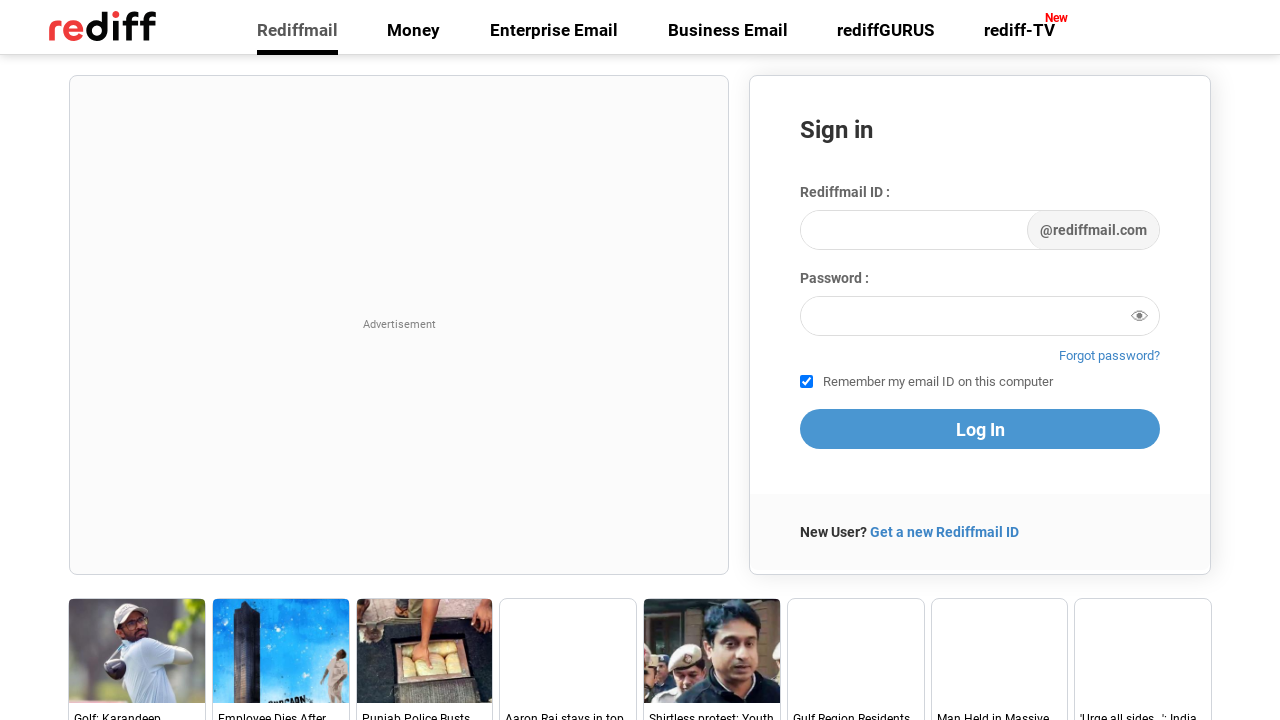

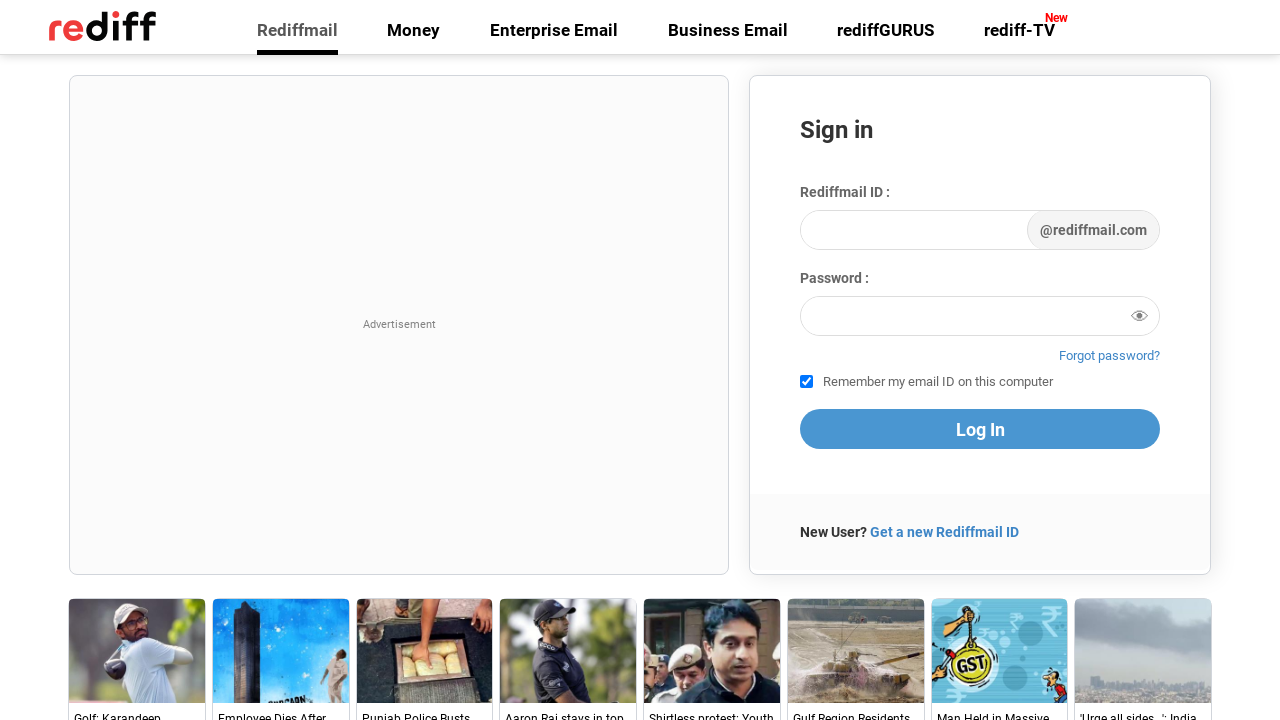